Tests scroll functionality by navigating to a select menu demo page and scrolling down the page using JavaScript execution

Starting URL: https://demoqa.com/select-menu

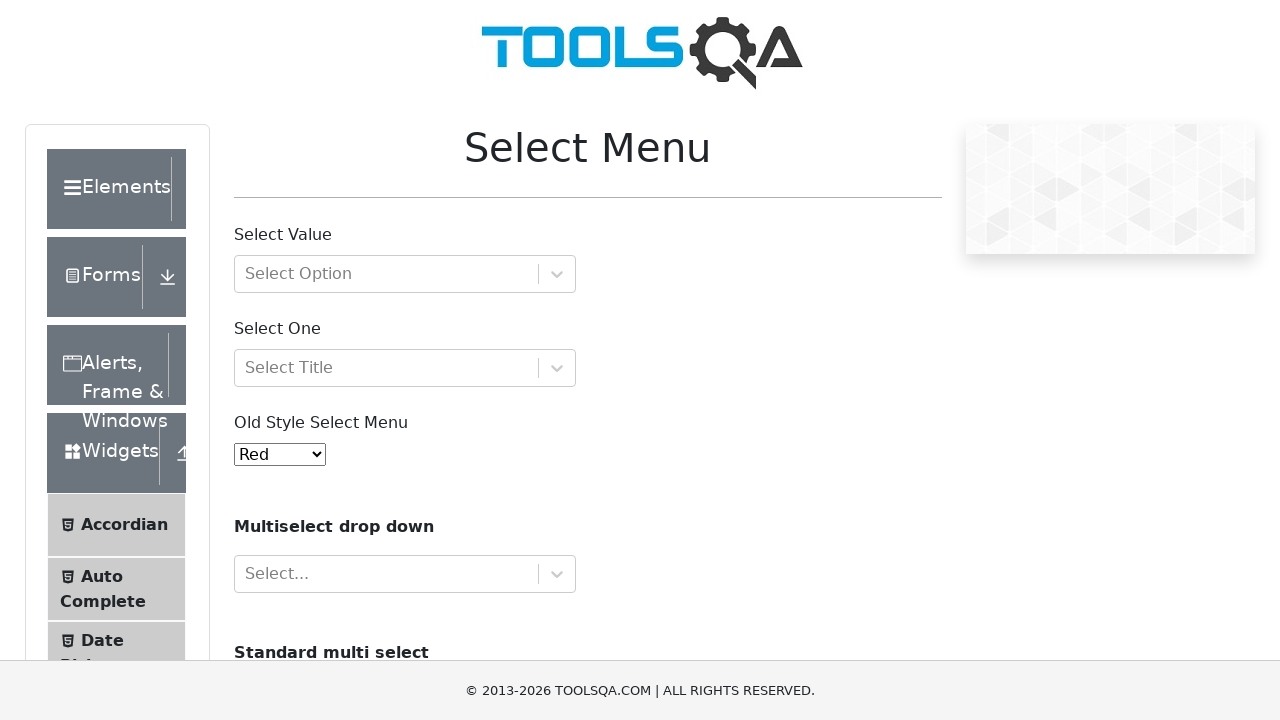

Navigated to select menu demo page and waited for DOM to load
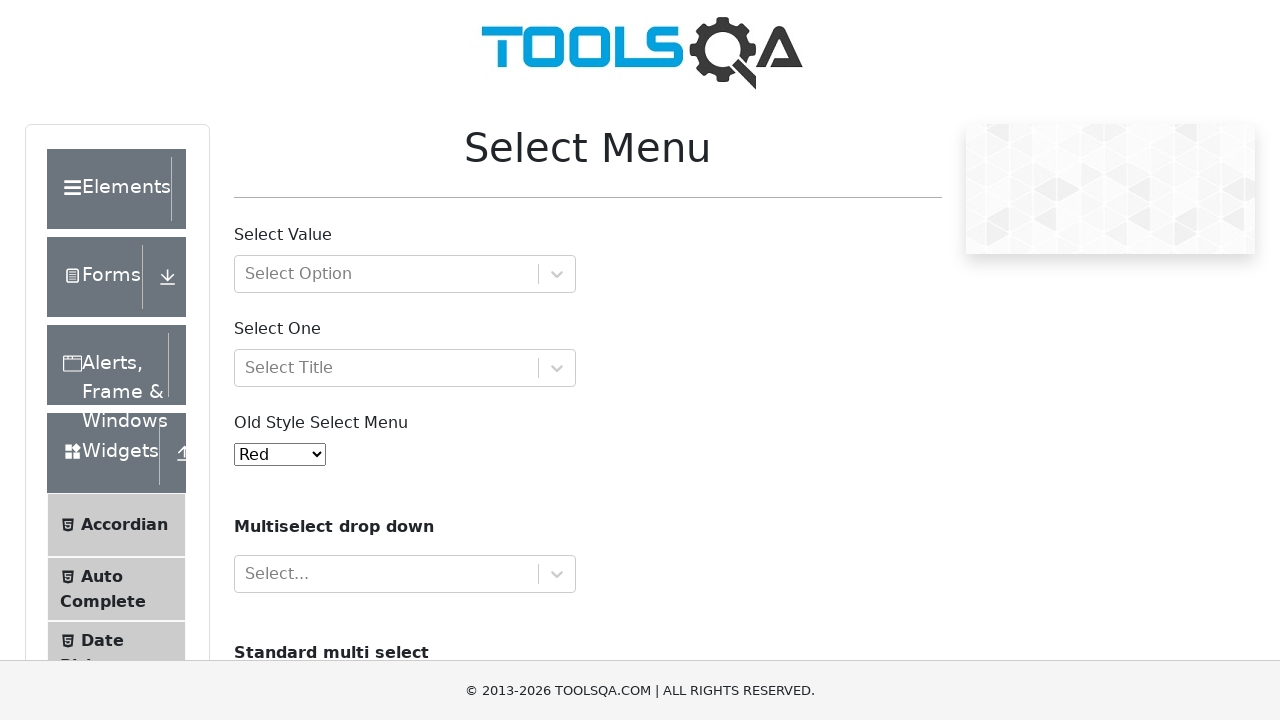

Scrolled down the page by 90 pixels using JavaScript
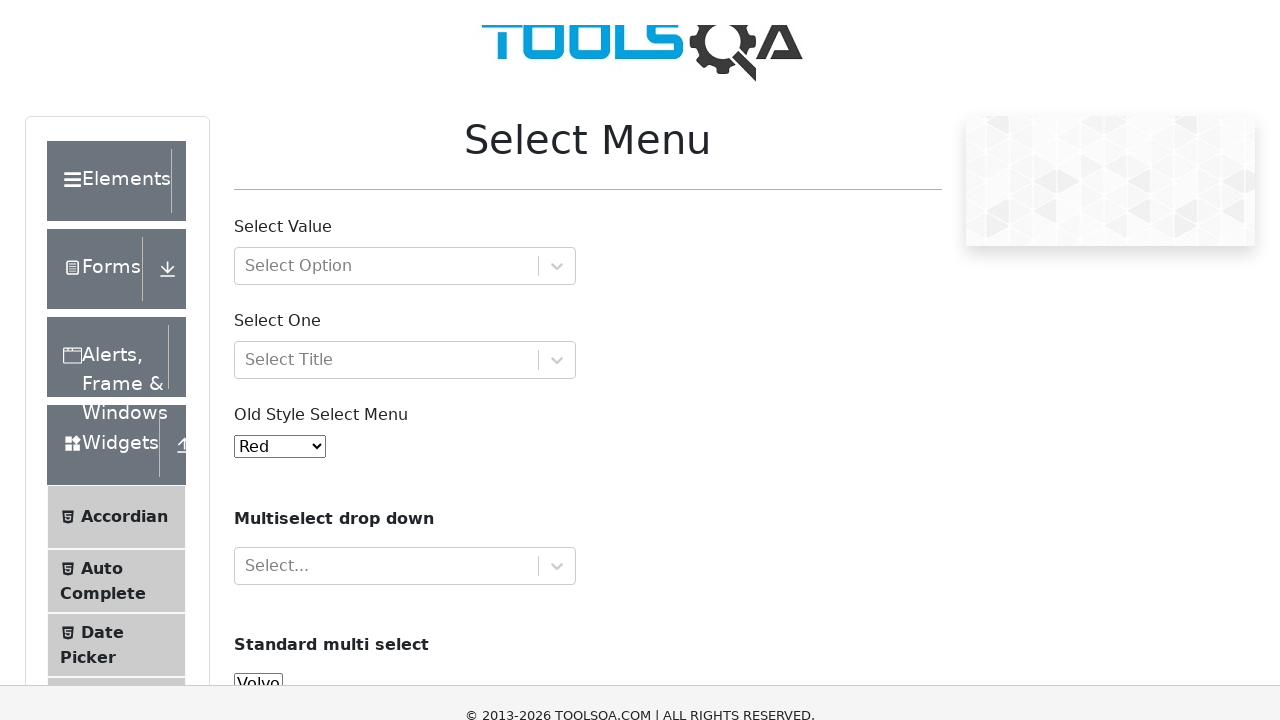

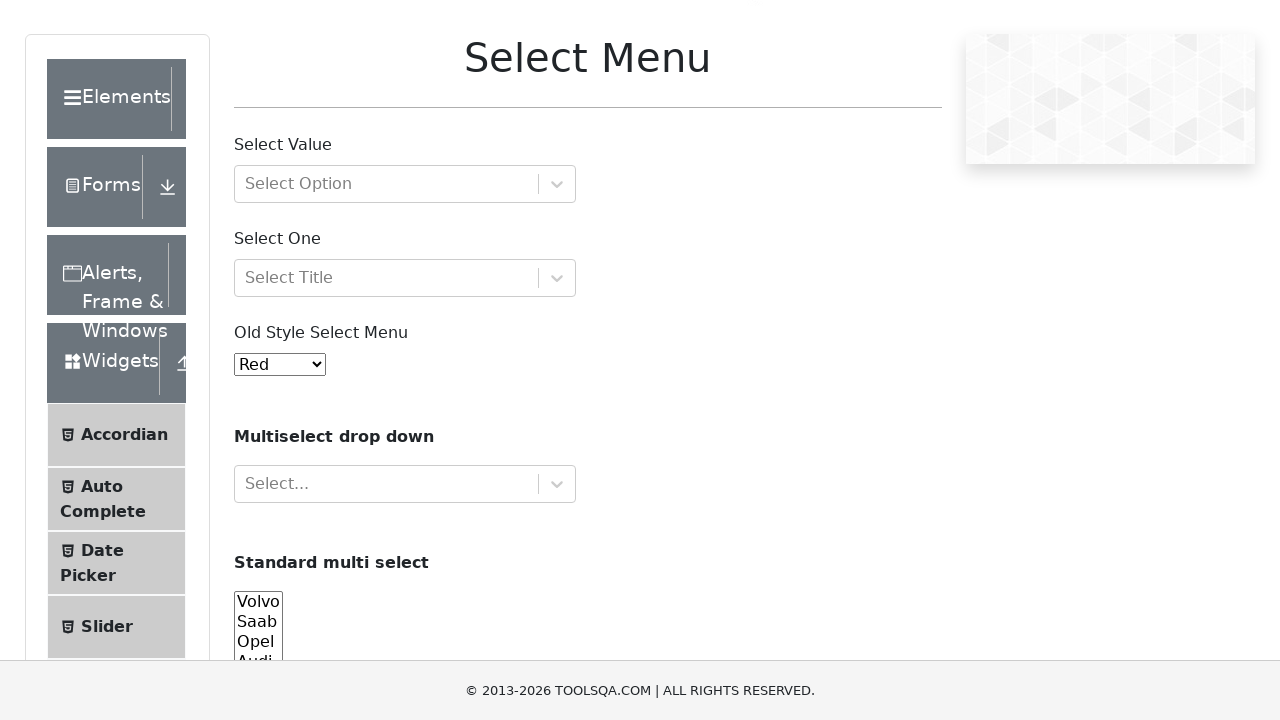